Tests handling of JavaScript alert by clicking a button that triggers an alert and accepting it

Starting URL: https://automationfc.github.io/basic-form/index.html

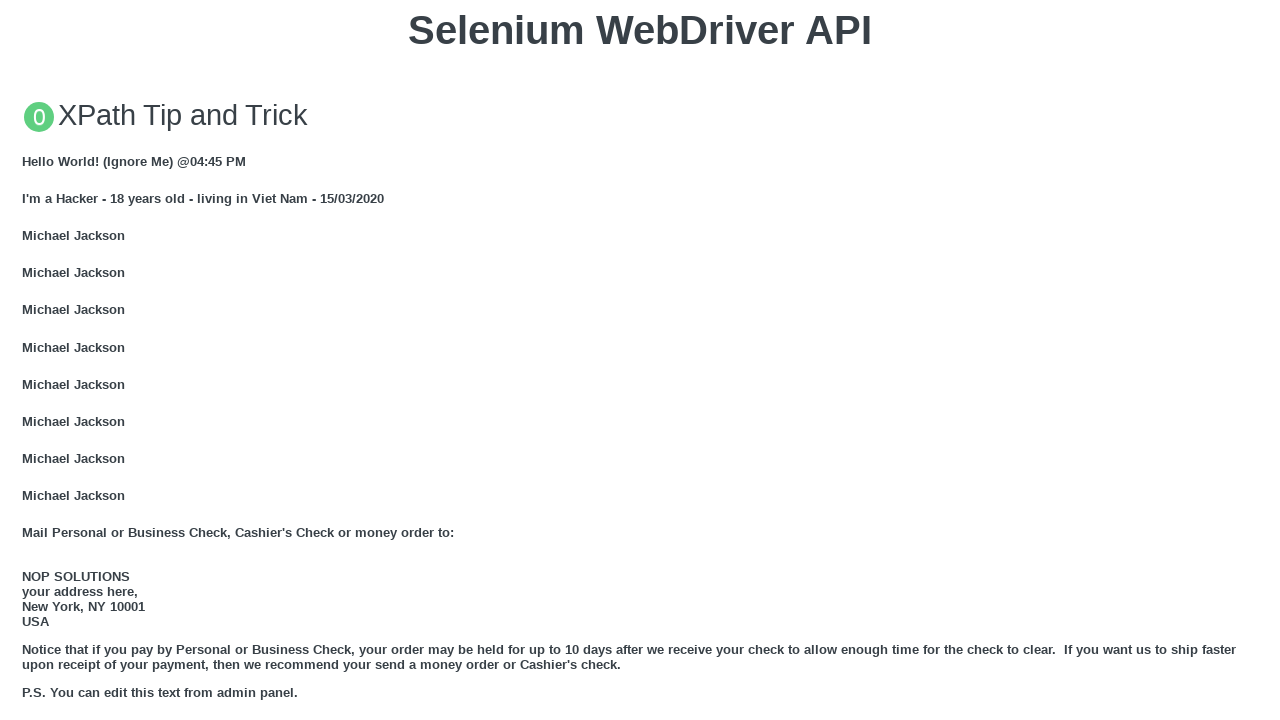

Set up dialog handler to automatically accept alerts
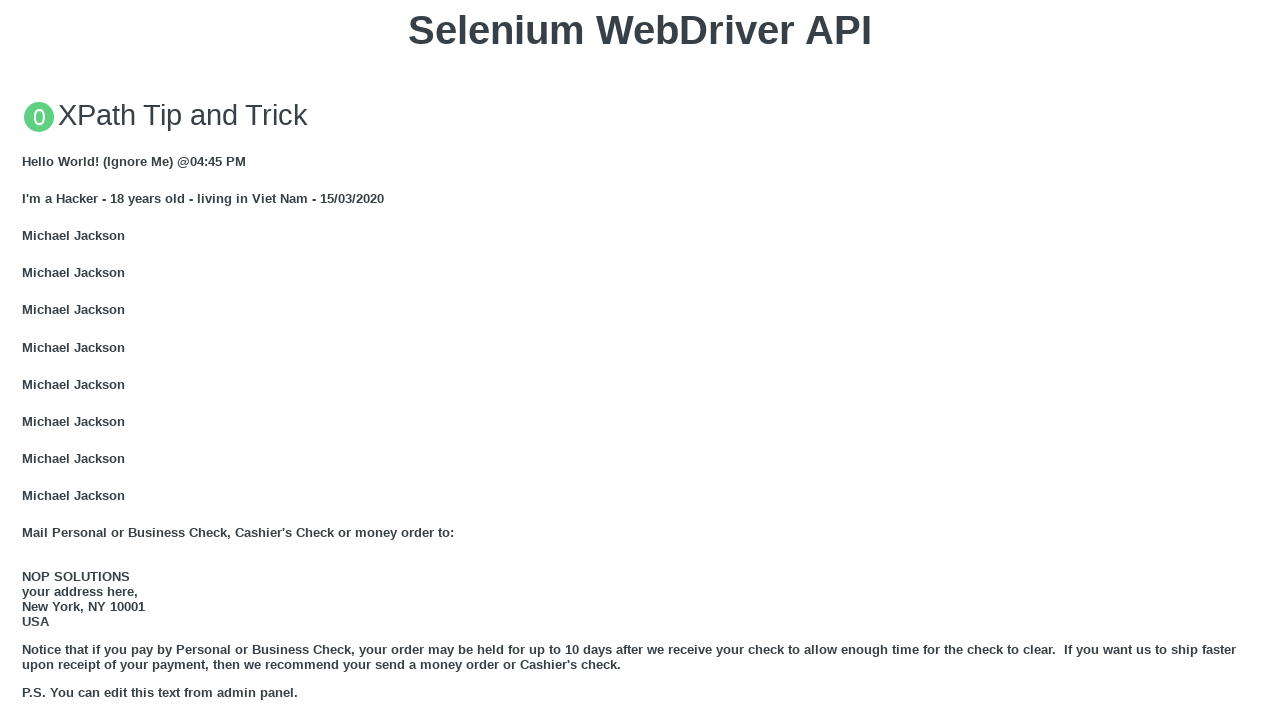

Clicked button to trigger JavaScript alert at (640, 360) on button[onclick='jsAlert()']
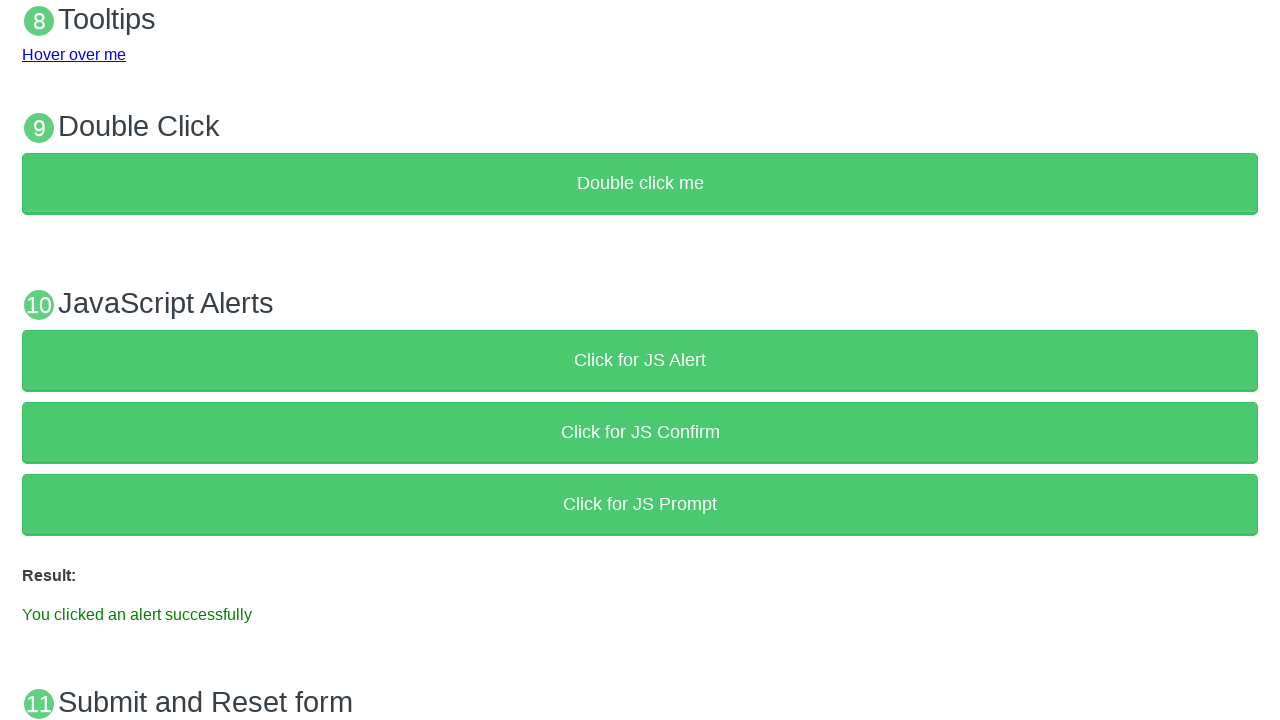

Alert was accepted and result text appeared
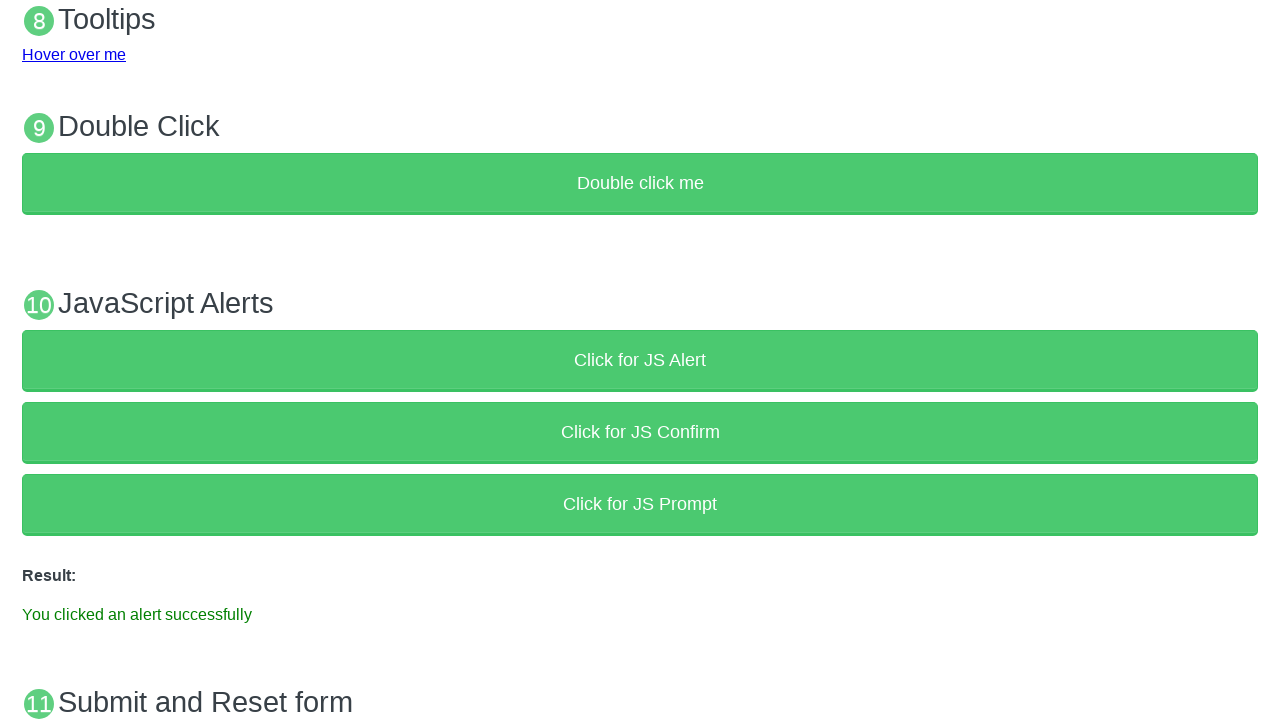

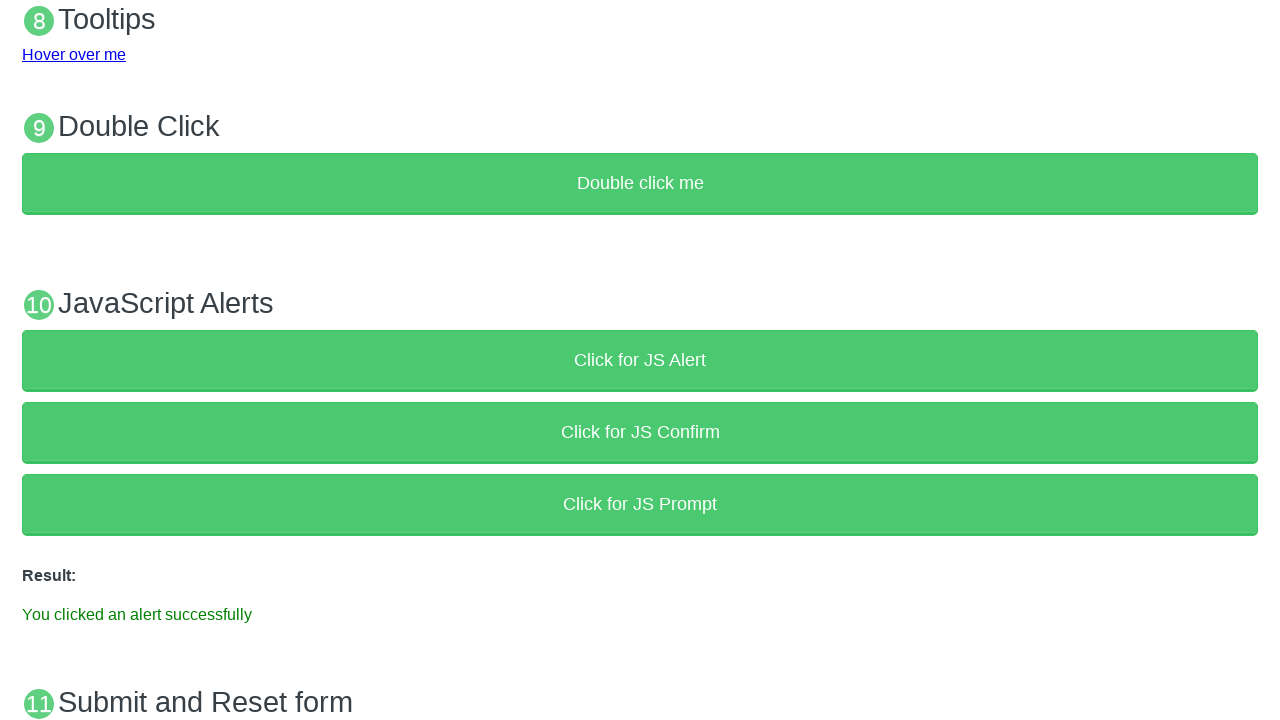